Tests drag and drop functionality on jQuery UI demo page by switching to an iframe and dragging an element to a drop target

Starting URL: http://jqueryui.com/droppable/

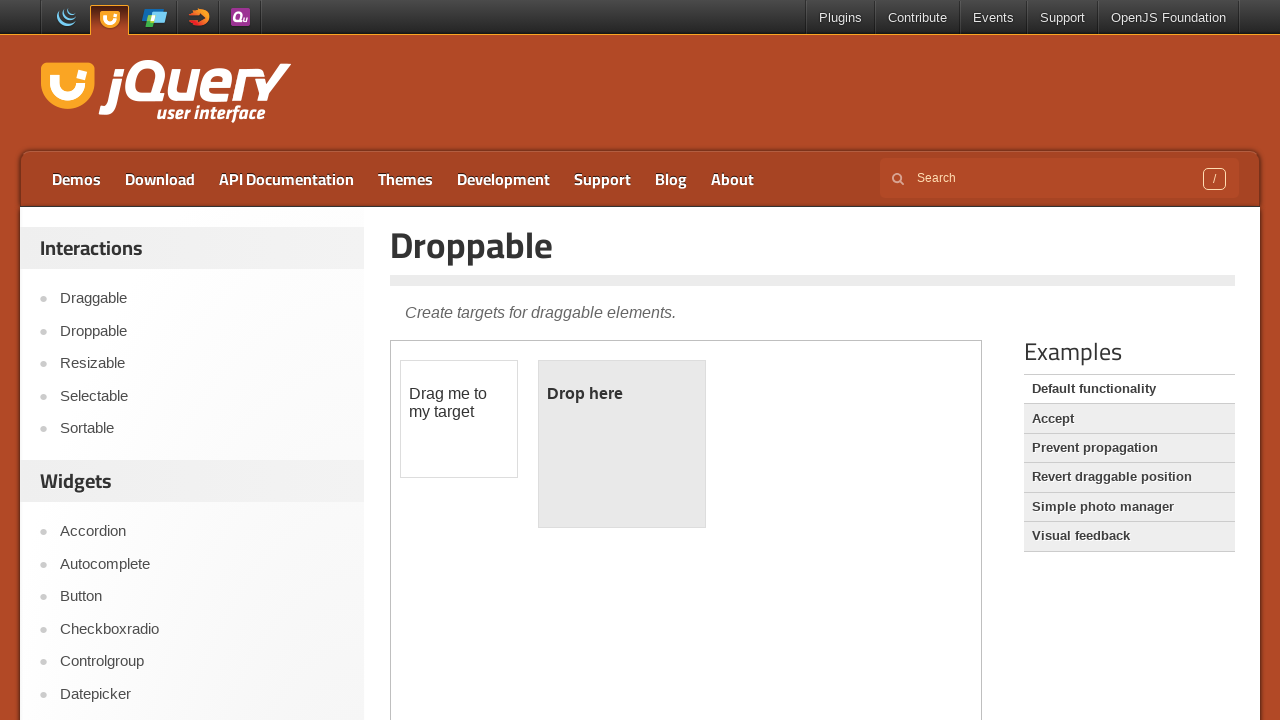

Navigated to jQuery UI droppable demo page
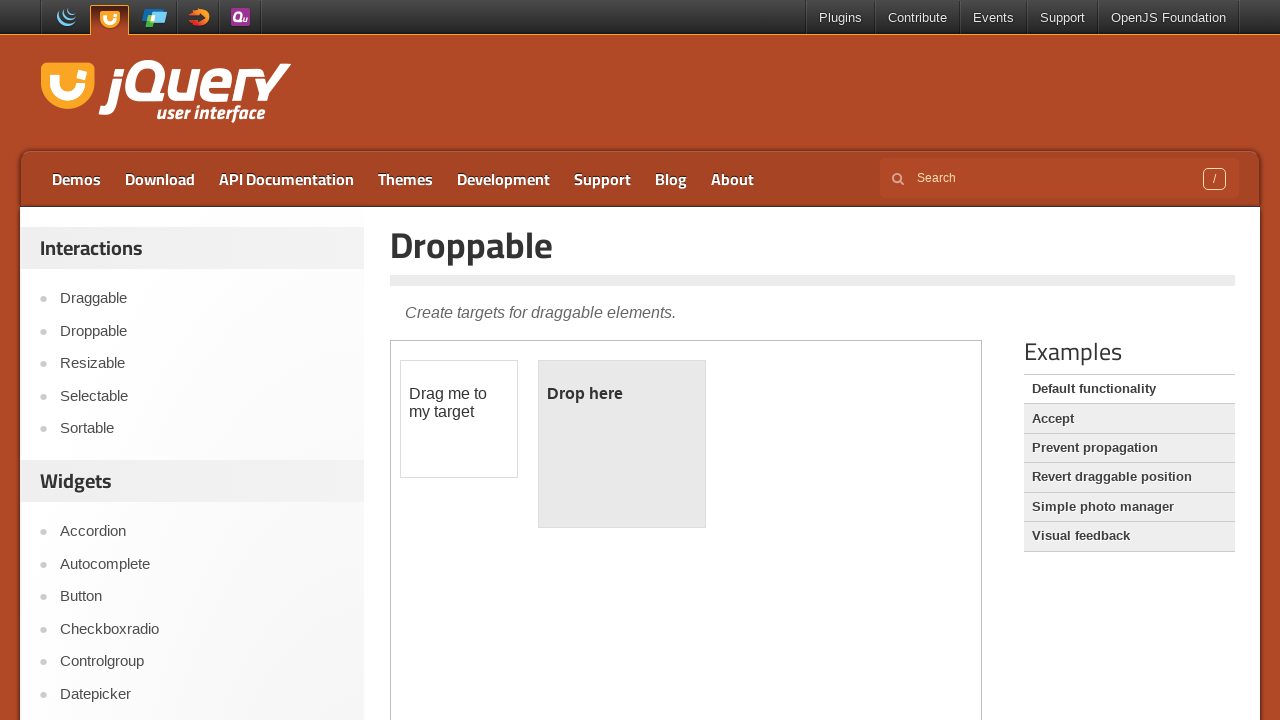

Located iframe with demo-frame class
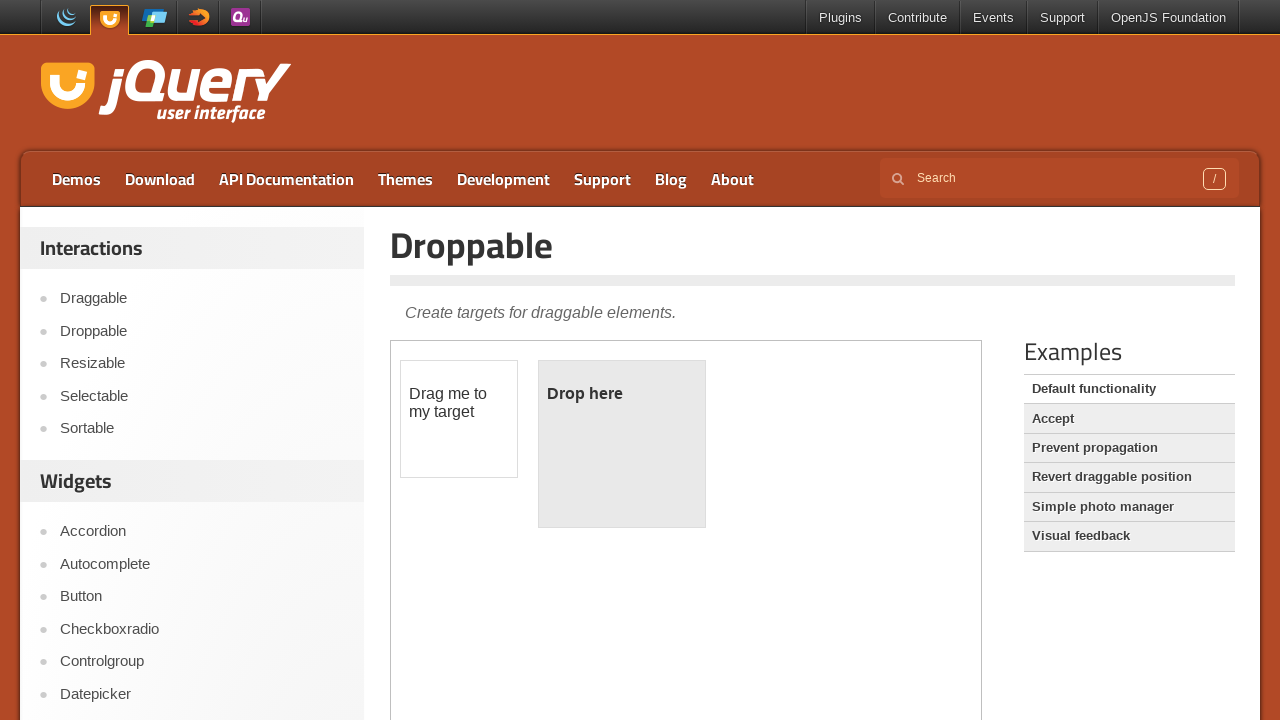

Located draggable element in iframe
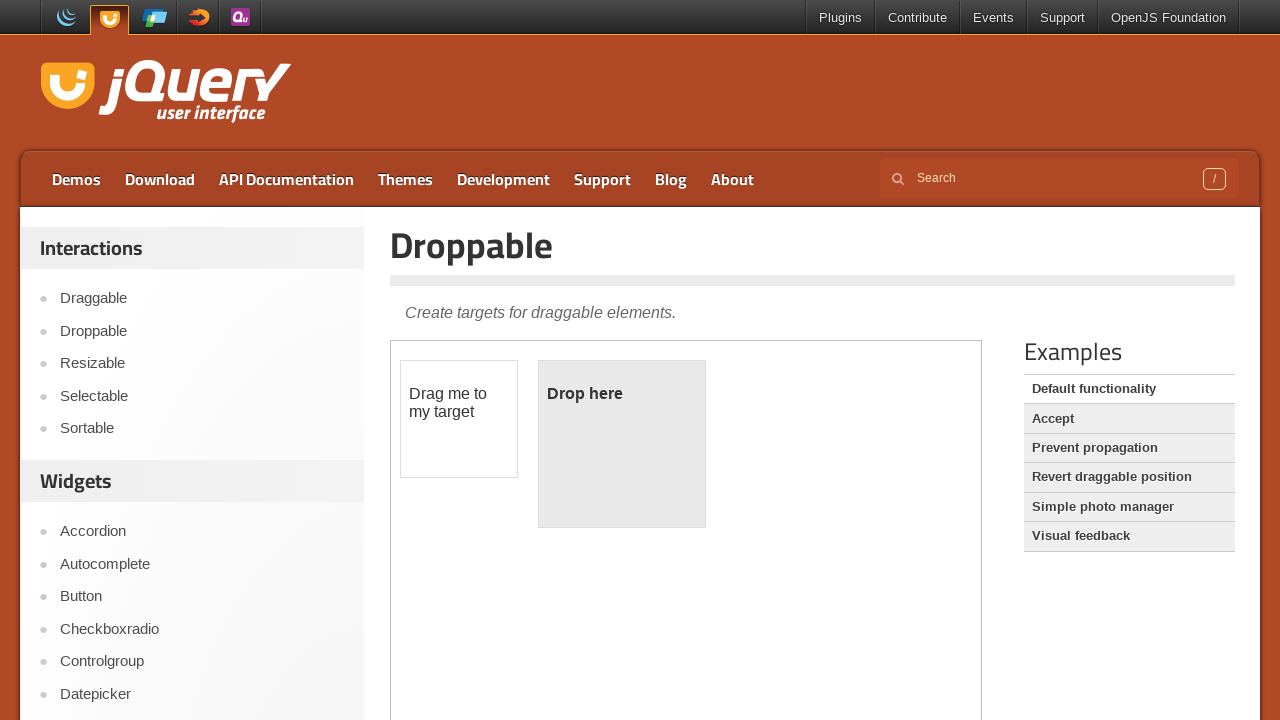

Located droppable target element in iframe
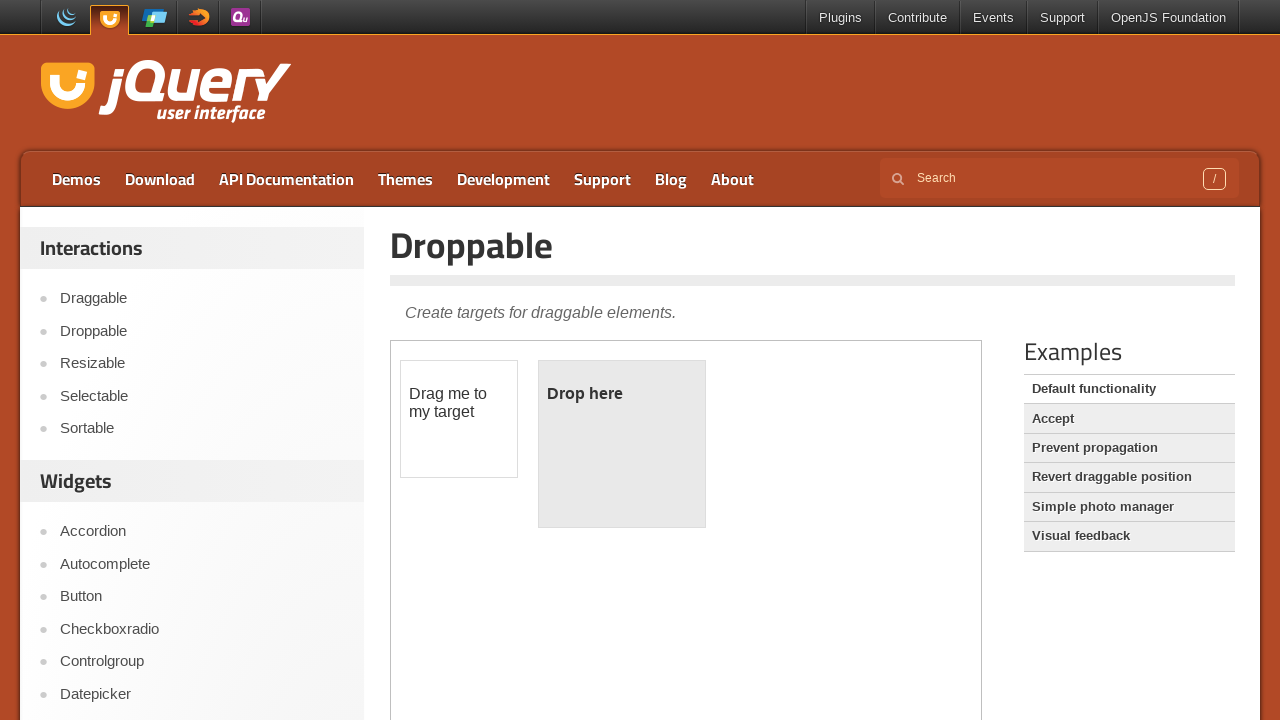

Dragged draggable element onto droppable target at (622, 444)
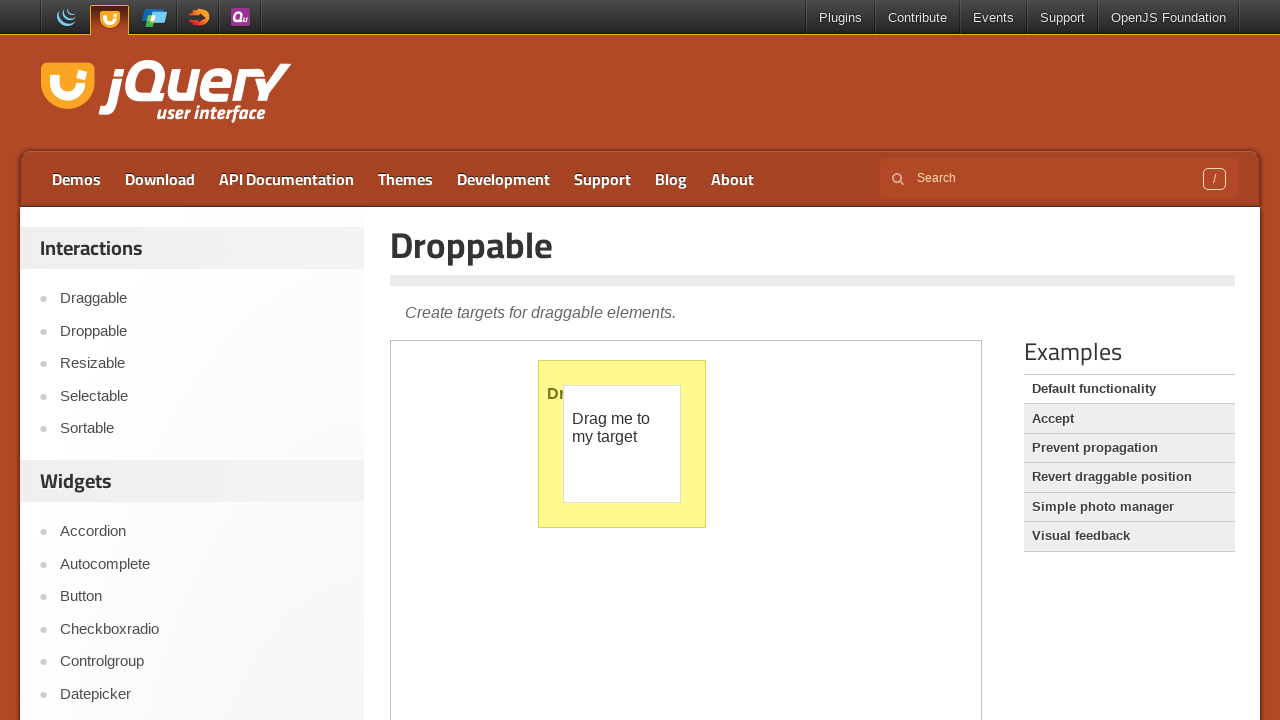

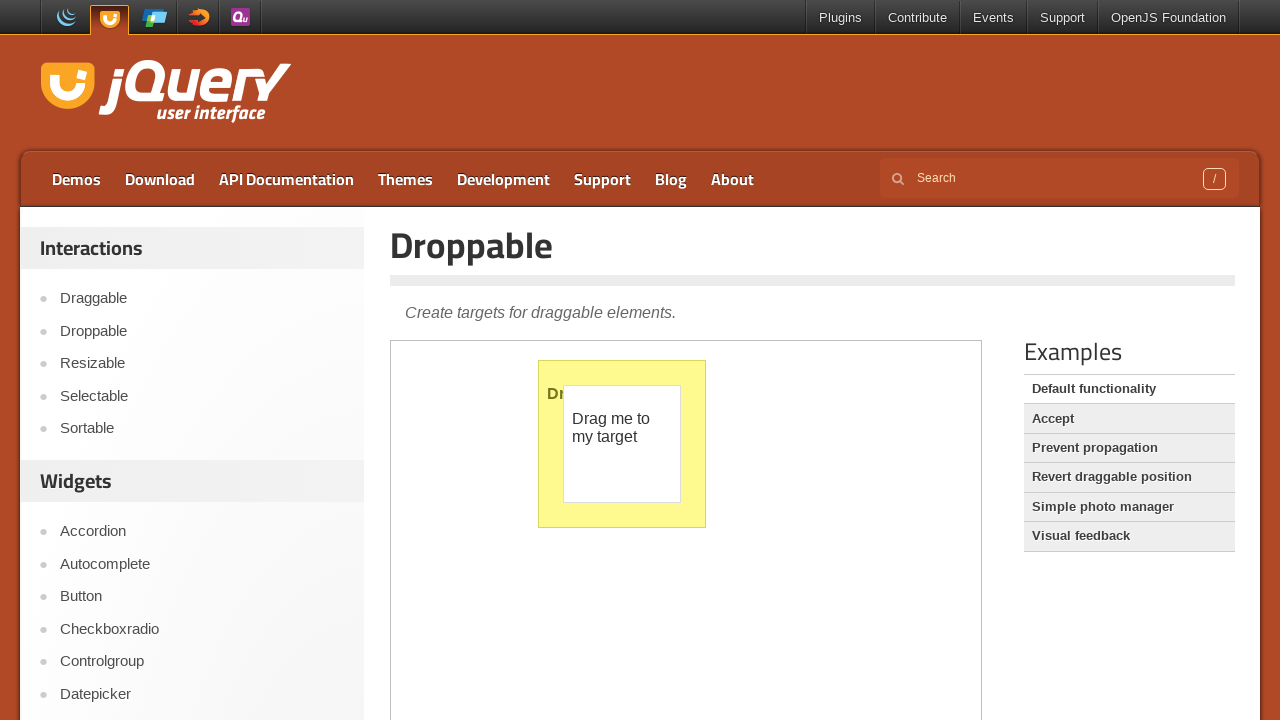